Tests various button click interactions on DemoQA buttons page including double-click, right-click (context click), and regular left-click actions, then verifies the response messages appear.

Starting URL: https://demoqa.com/buttons

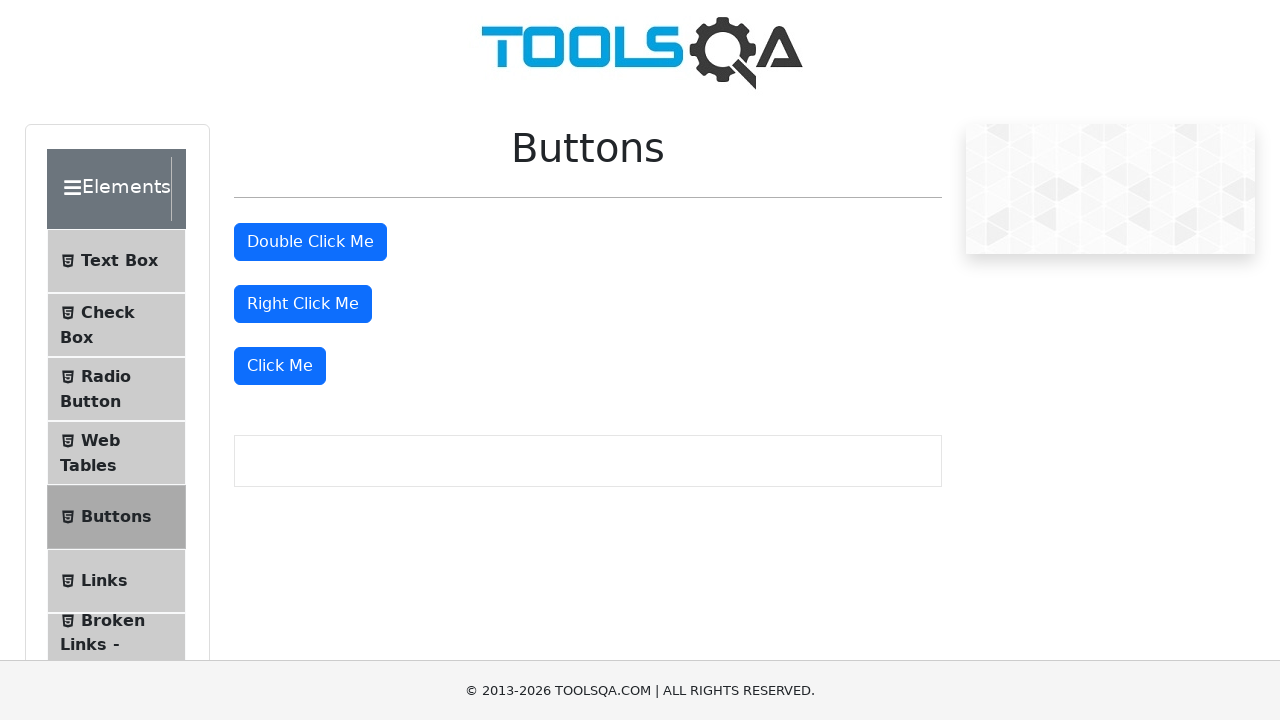

Double-clicked the double-click button at (310, 242) on #doubleClickBtn
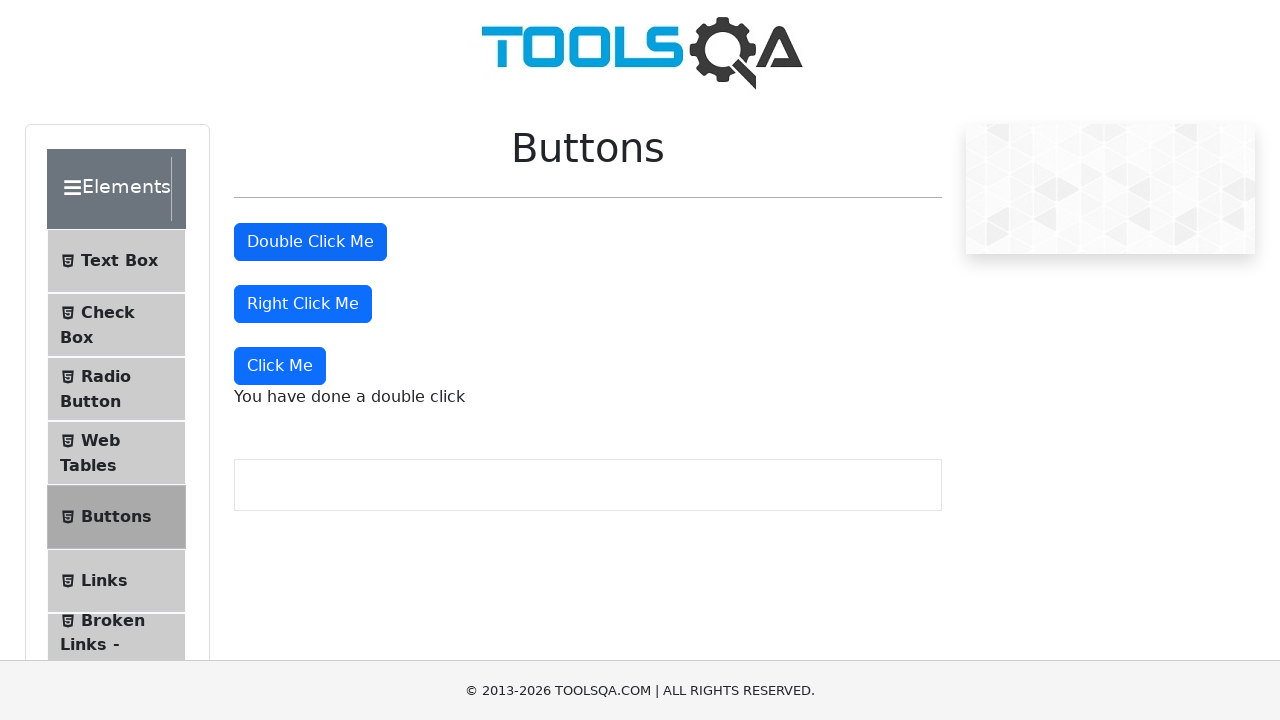

Double-click message appeared on page
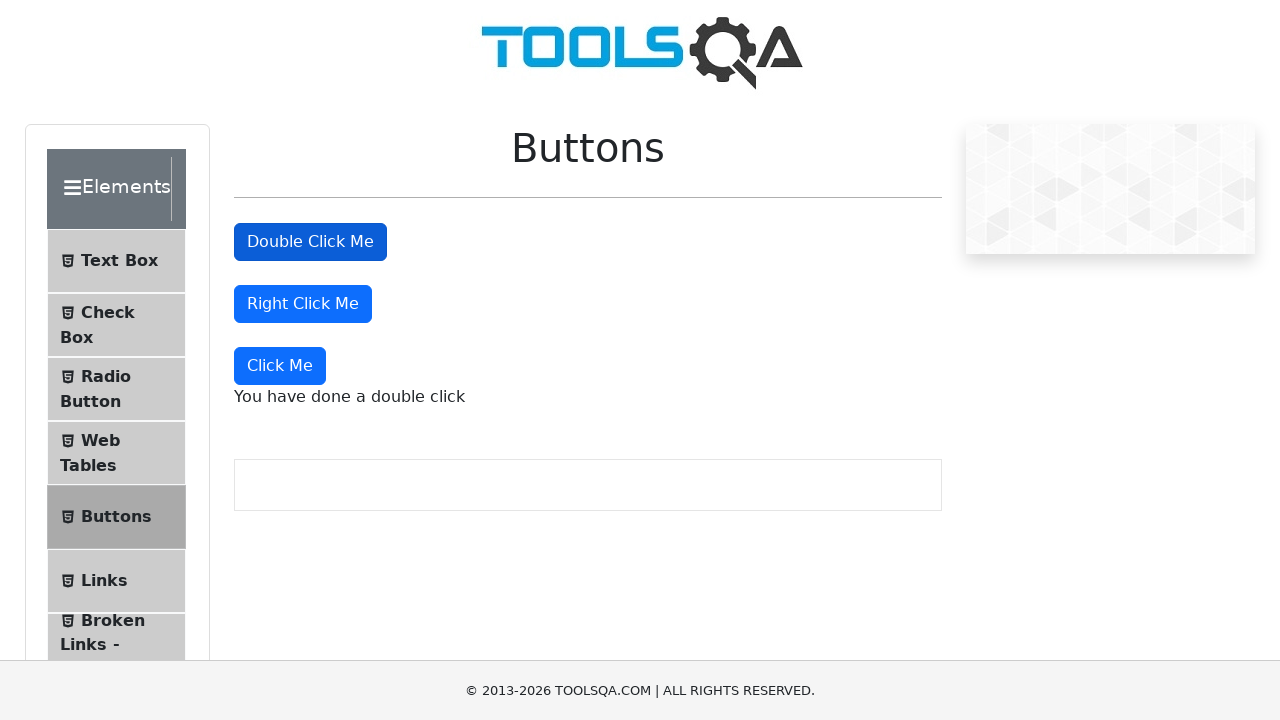

Right-clicked the right-click button at (303, 304) on #rightClickBtn
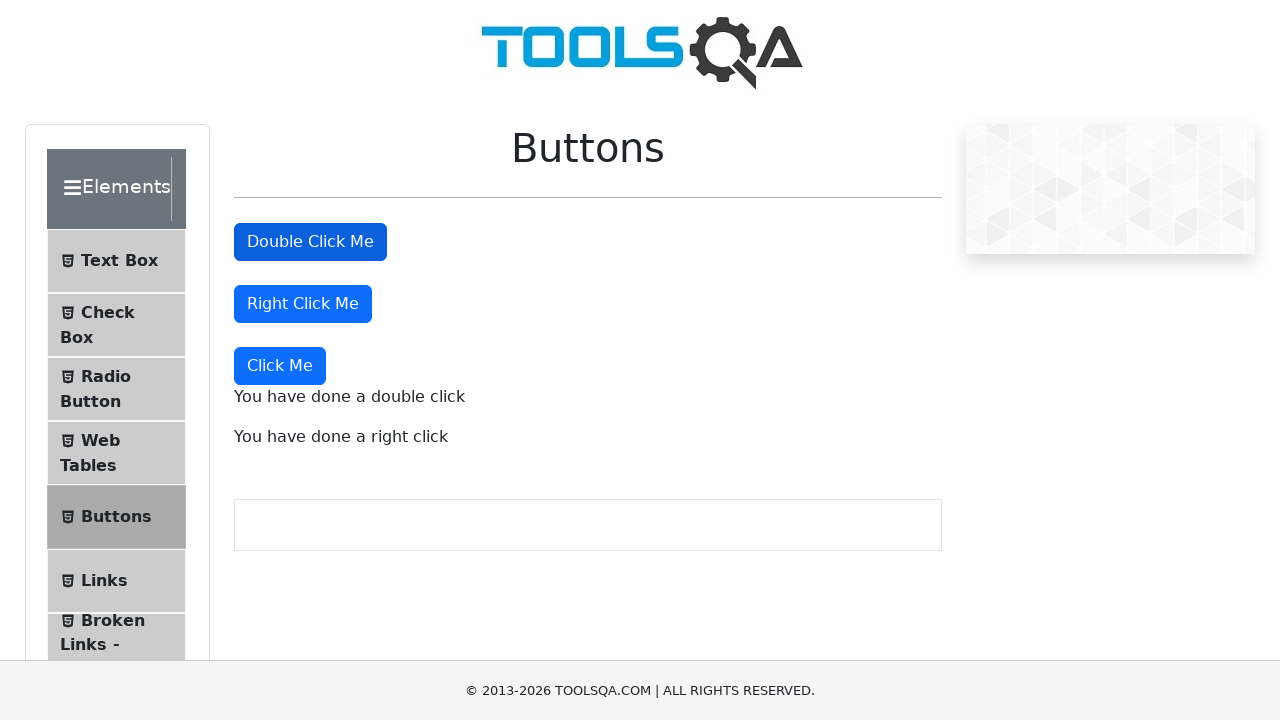

Right-click message appeared on page
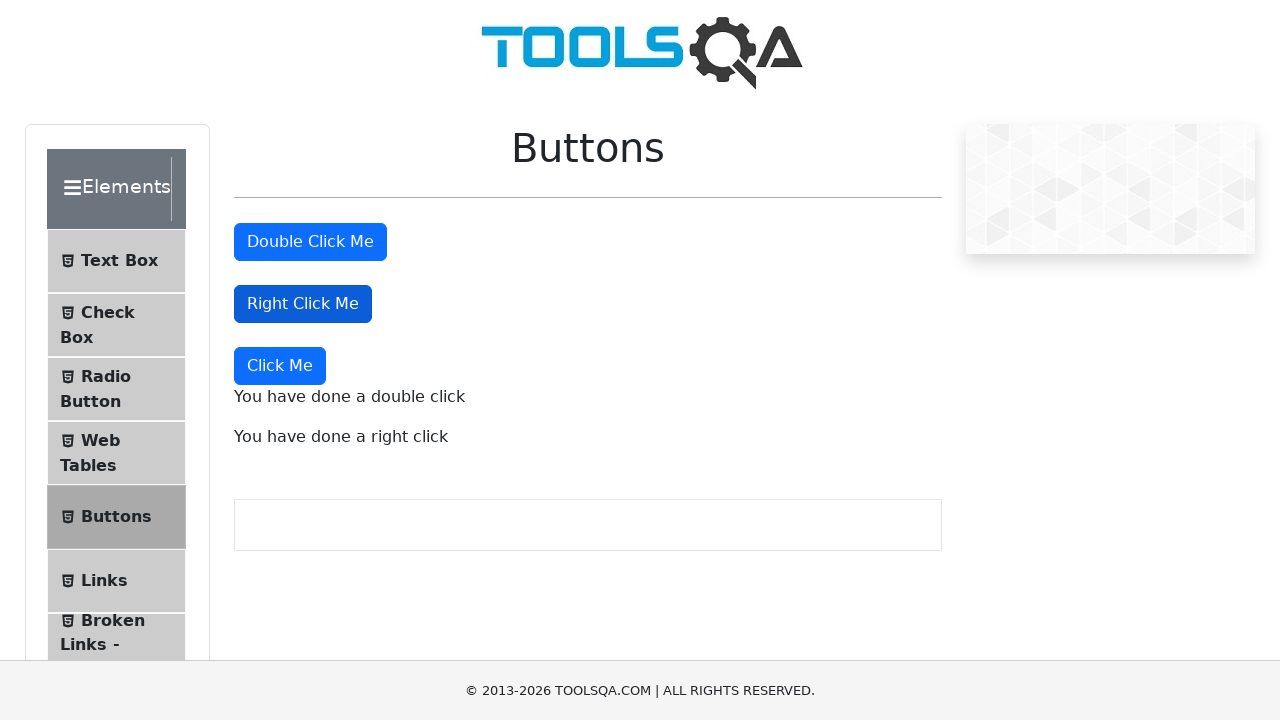

Left-clicked the 'Click Me' button at (280, 366) on xpath=//button[text()='Click Me']
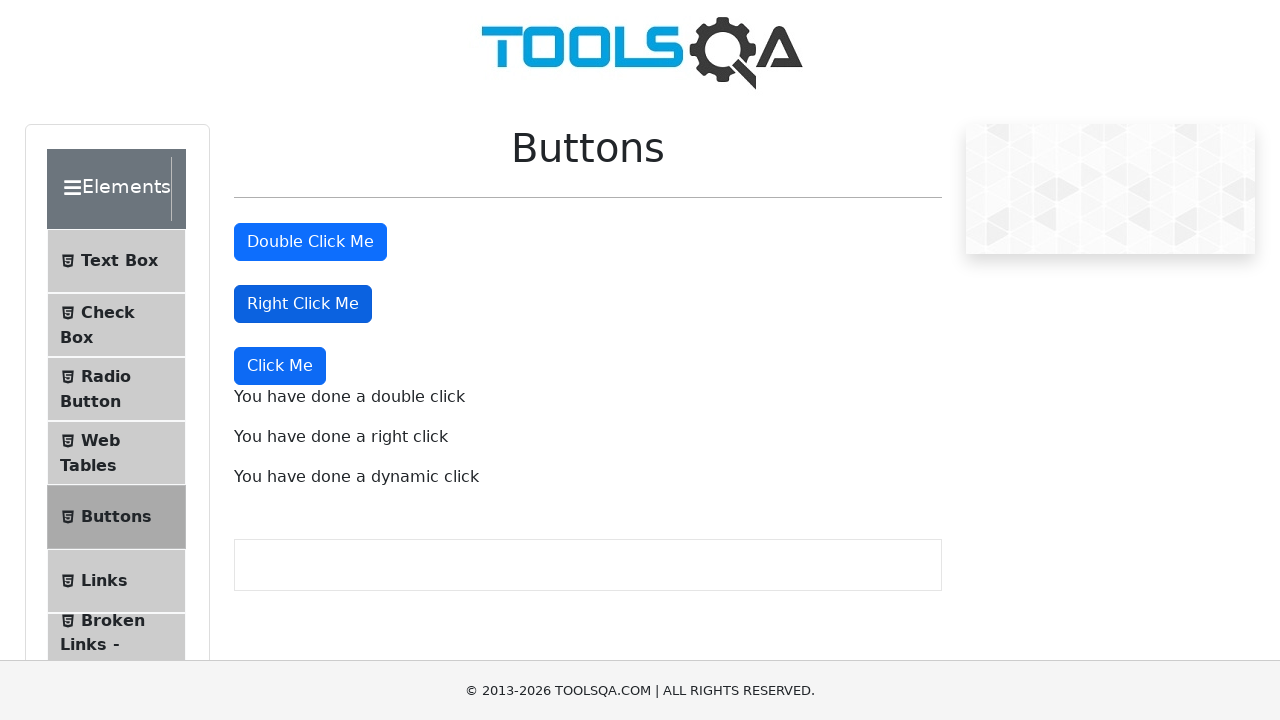

Dynamic click message appeared on page
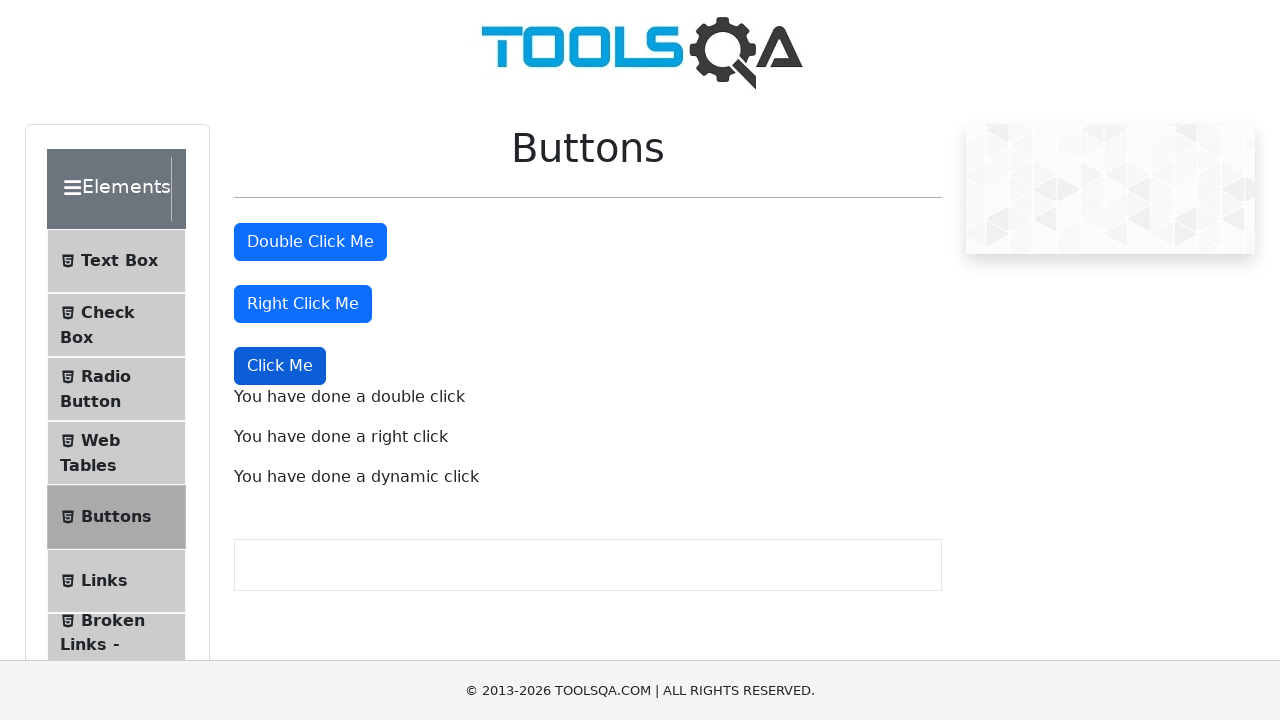

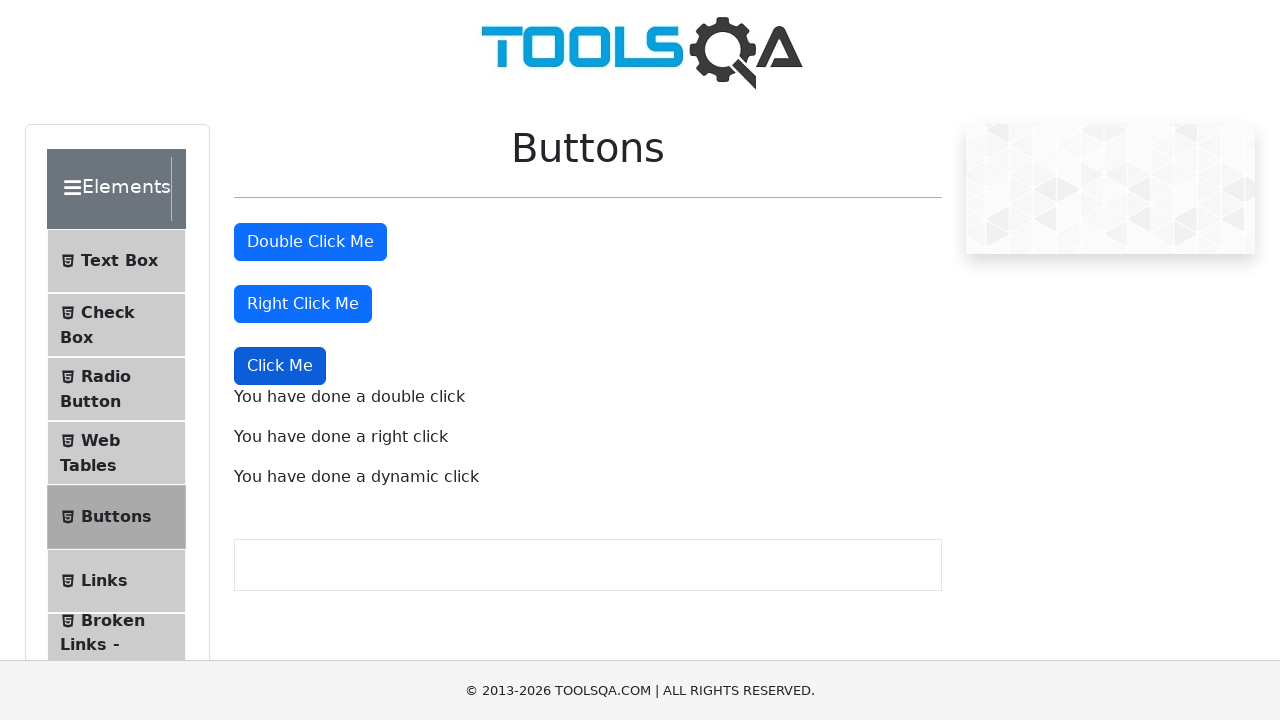